Verifies that clicking the Products button in the navigation menu successfully navigates to the Products page on the e-commerce website.

Starting URL: https://automationexercise.com/

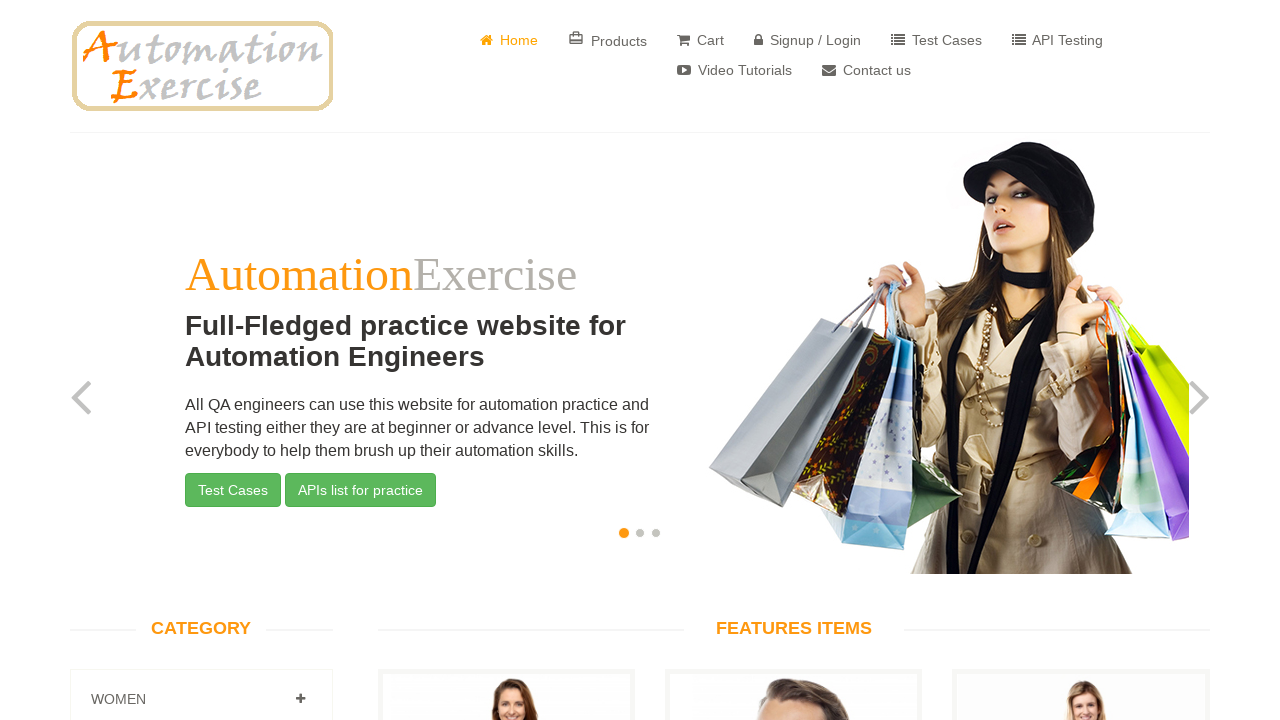

Clicked Products button in the navigation menu at (608, 40) on a[href='/products']
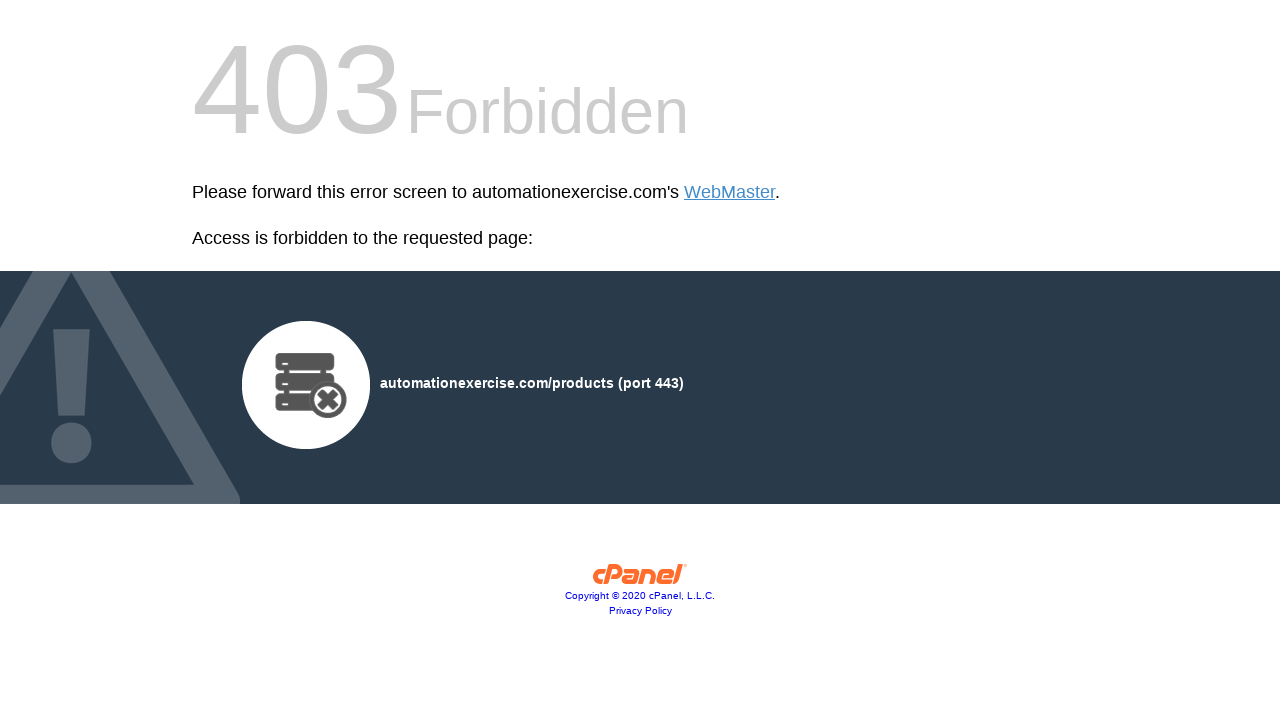

Products page loaded successfully
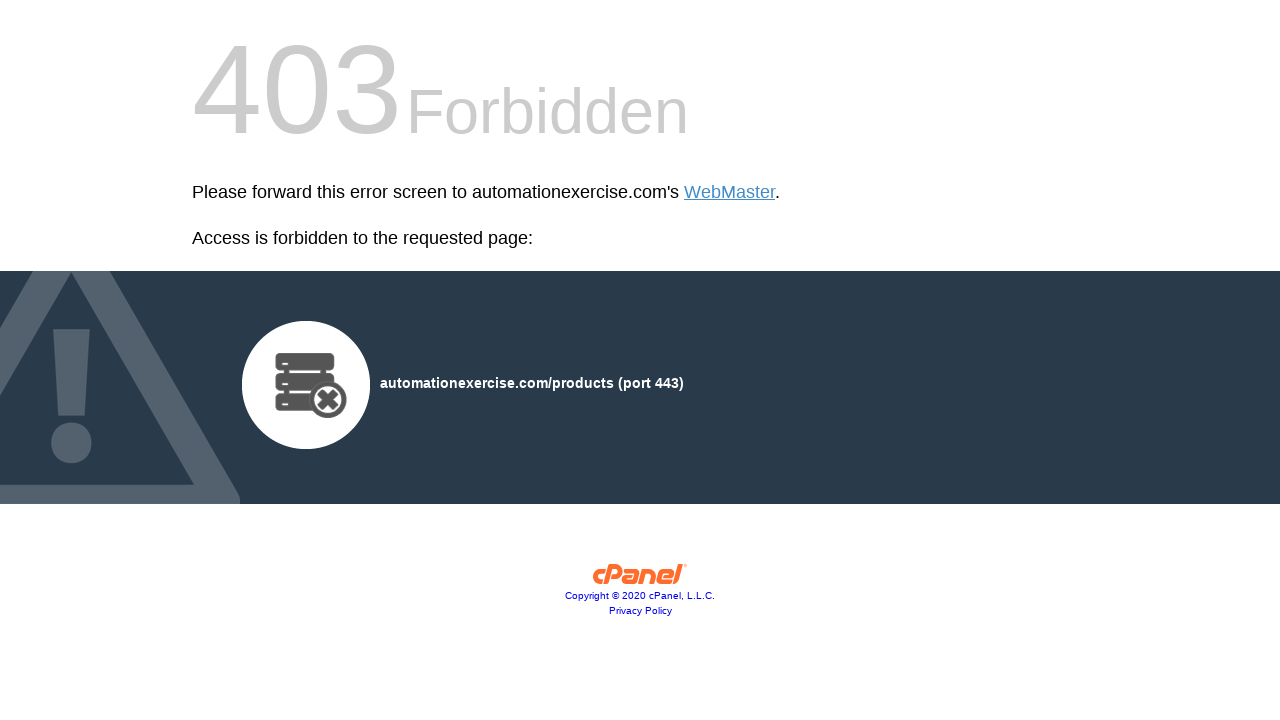

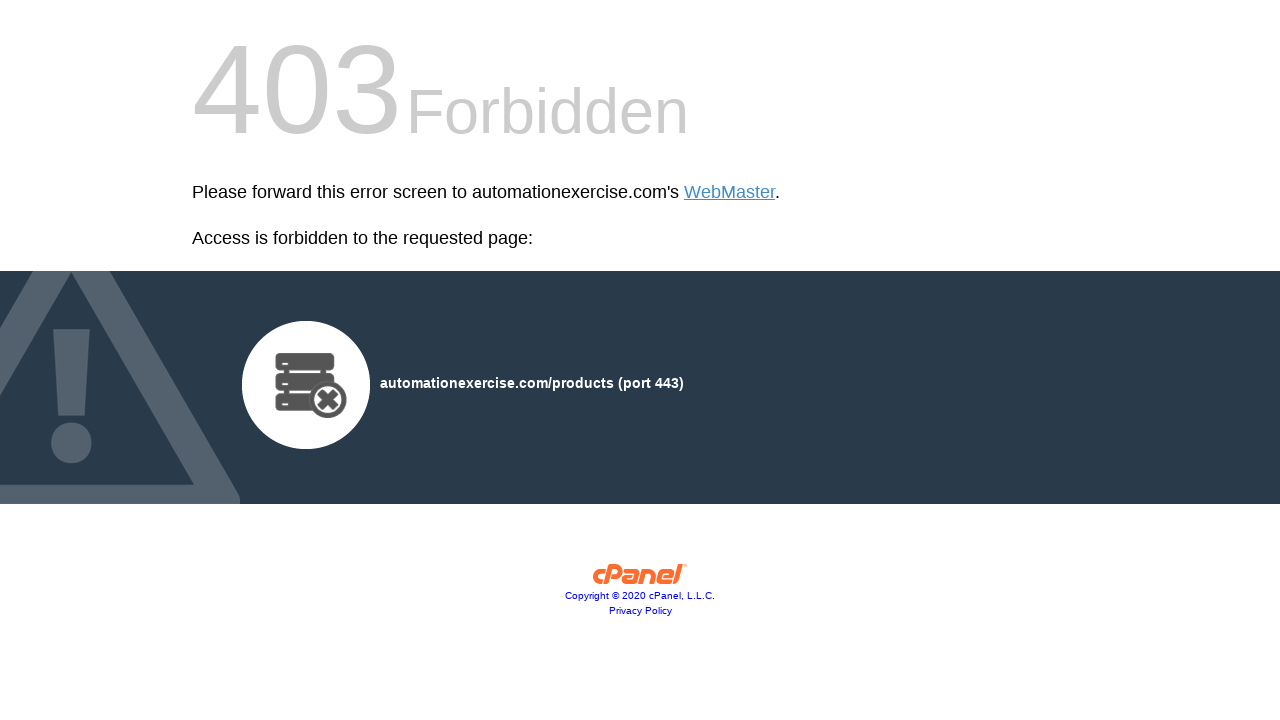